Tests the "Get started" link navigation by clicking it and verifying the Installation heading appears on the destination page

Starting URL: https://playwright.dev/

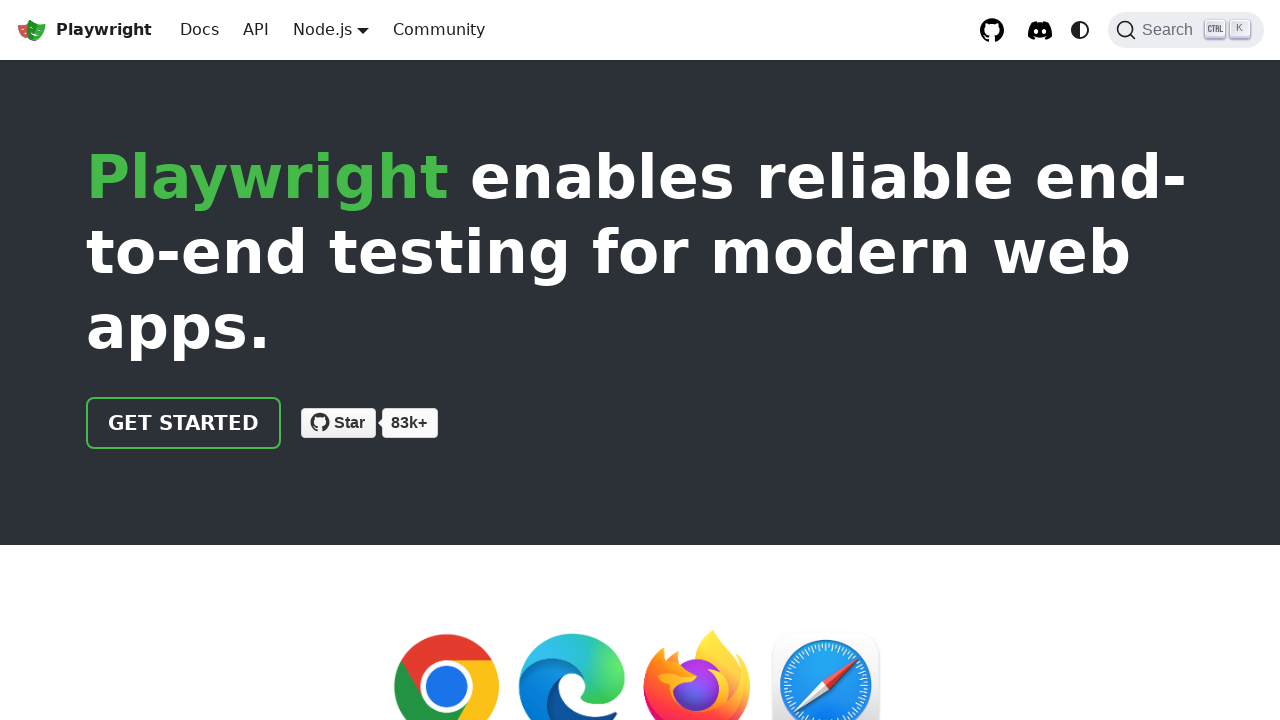

Navigated to https://playwright.dev/
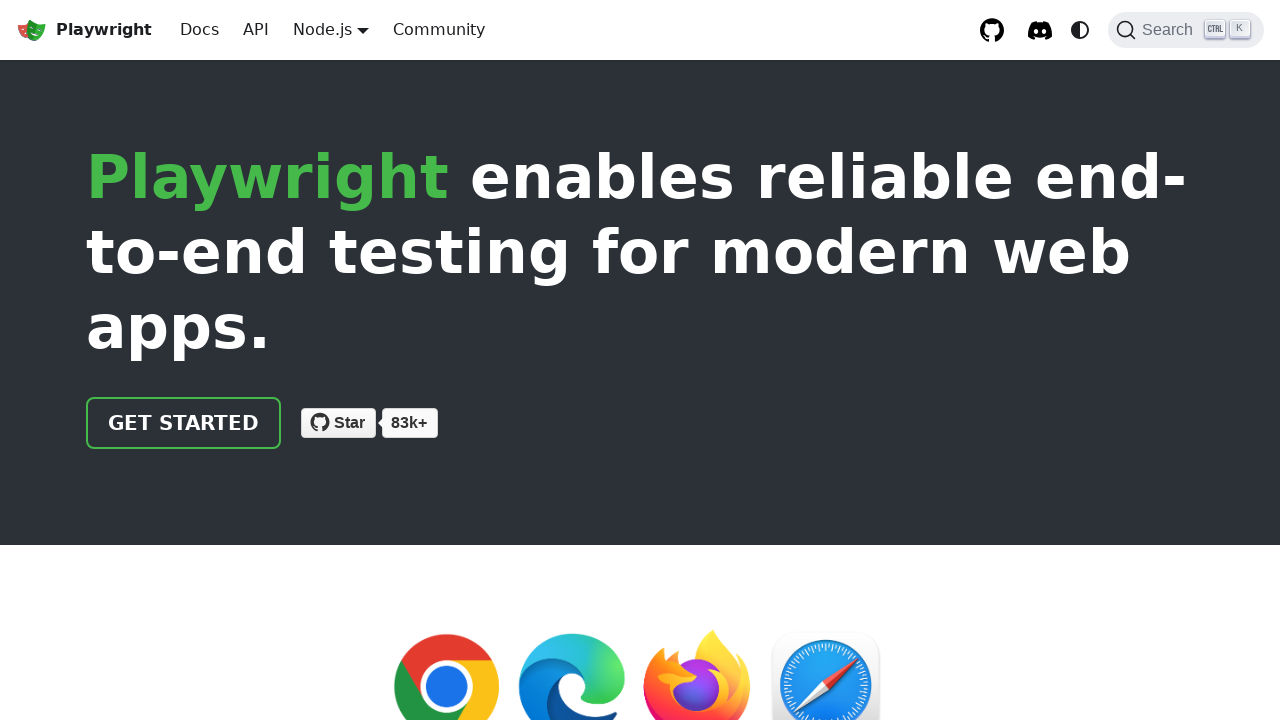

Clicked on the 'Get started' link at (184, 423) on internal:role=link[name="Get started"i]
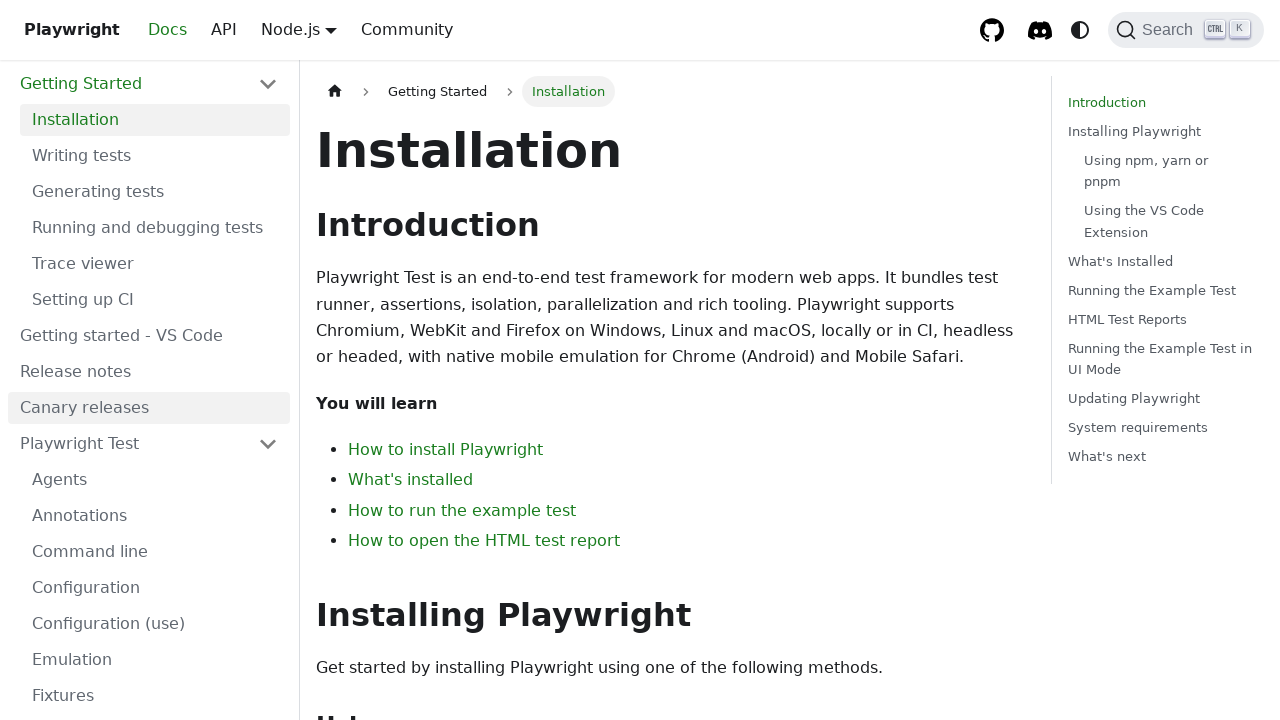

Installation heading is visible on destination page
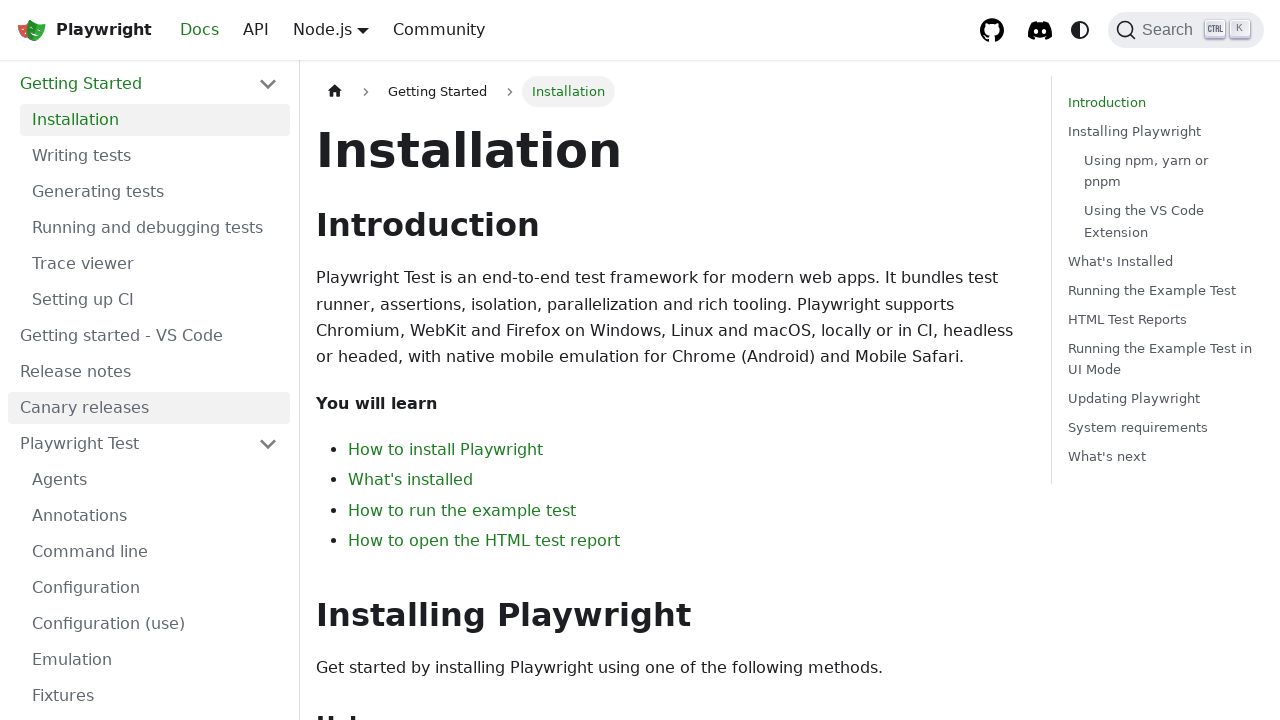

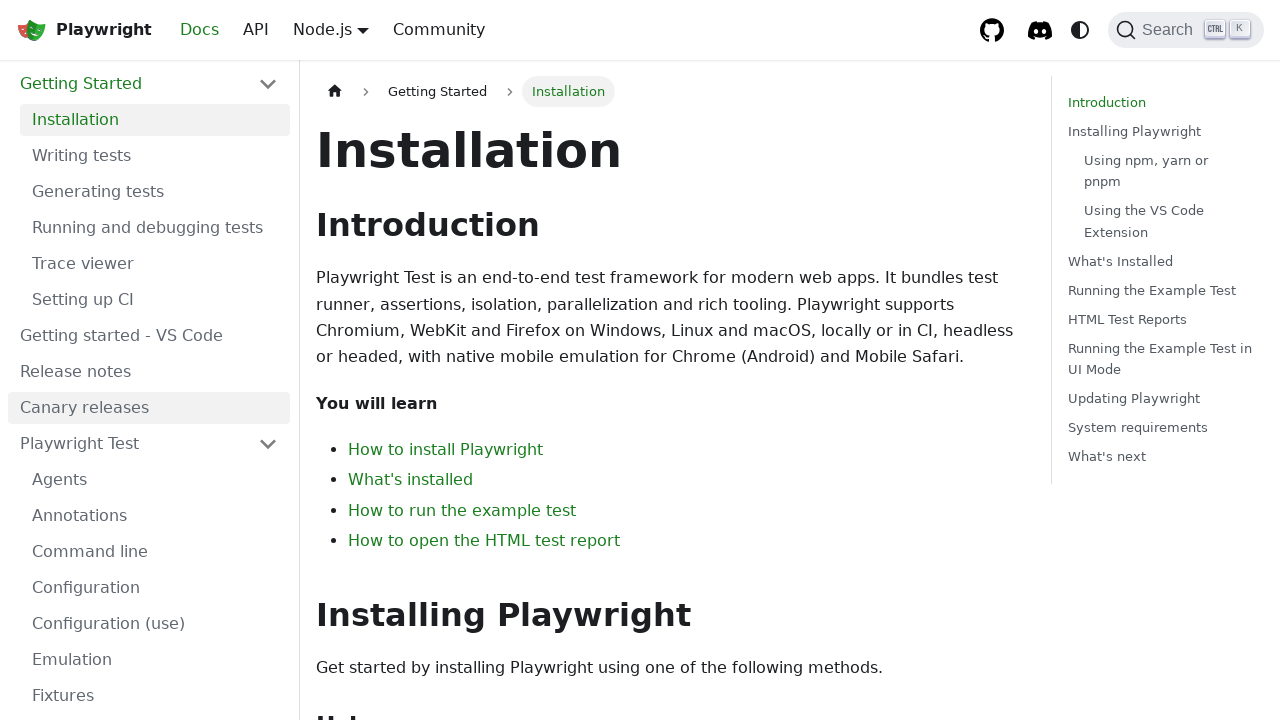